Tests editing a todo item by double-clicking and changing its text

Starting URL: https://demo.playwright.dev/todomvc

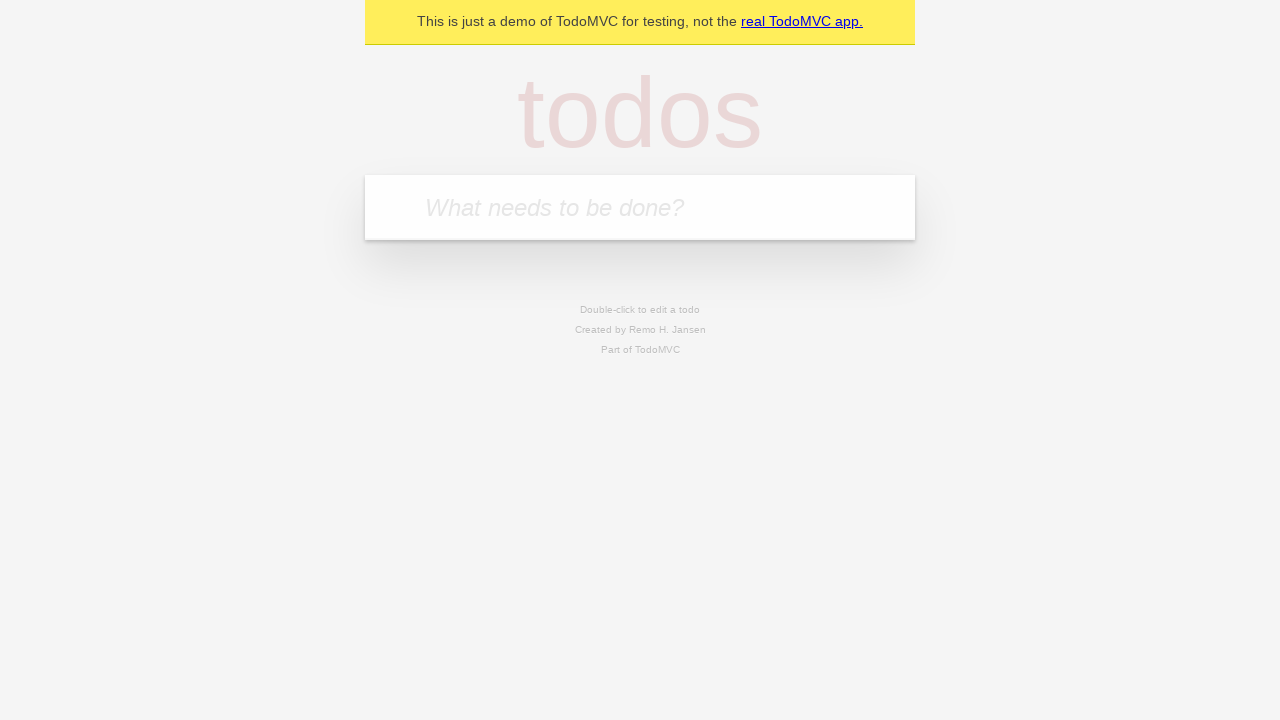

Filled input field with first todo item 'buy some cheese' on internal:attr=[placeholder="What needs to be done?"i]
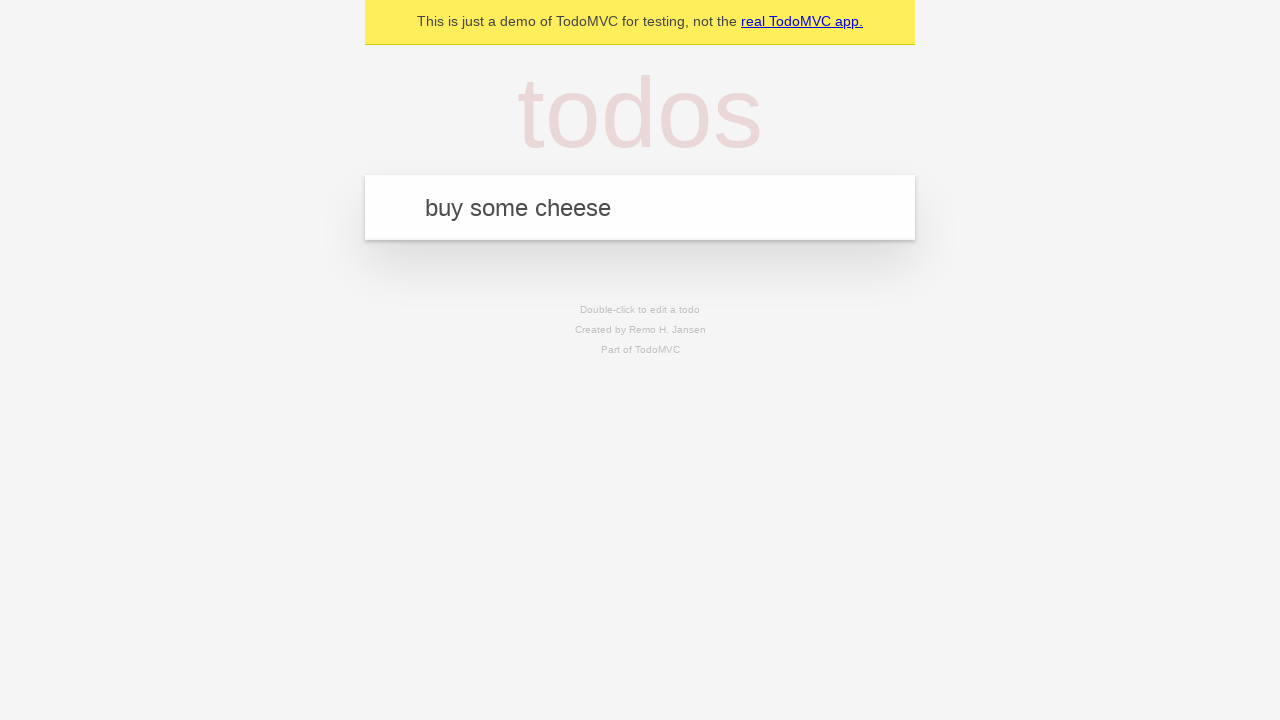

Pressed Enter to add first todo item on internal:attr=[placeholder="What needs to be done?"i]
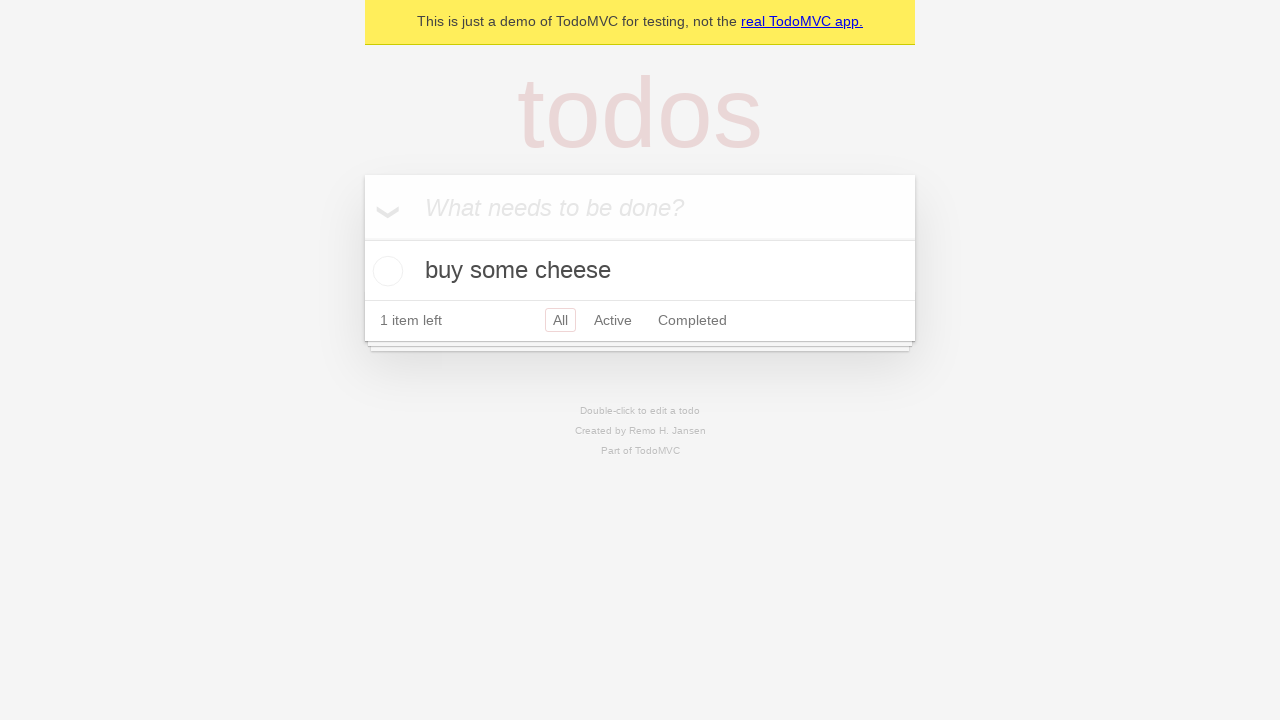

Filled input field with second todo item 'feed the cat' on internal:attr=[placeholder="What needs to be done?"i]
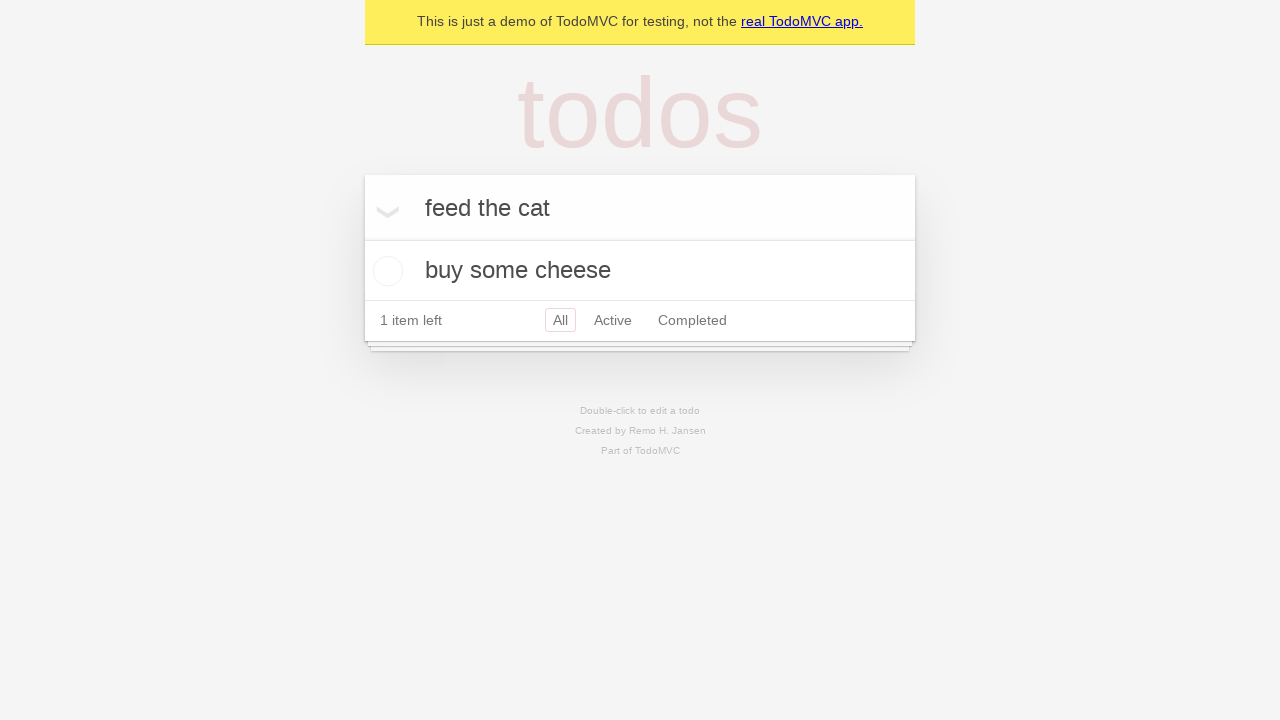

Pressed Enter to add second todo item on internal:attr=[placeholder="What needs to be done?"i]
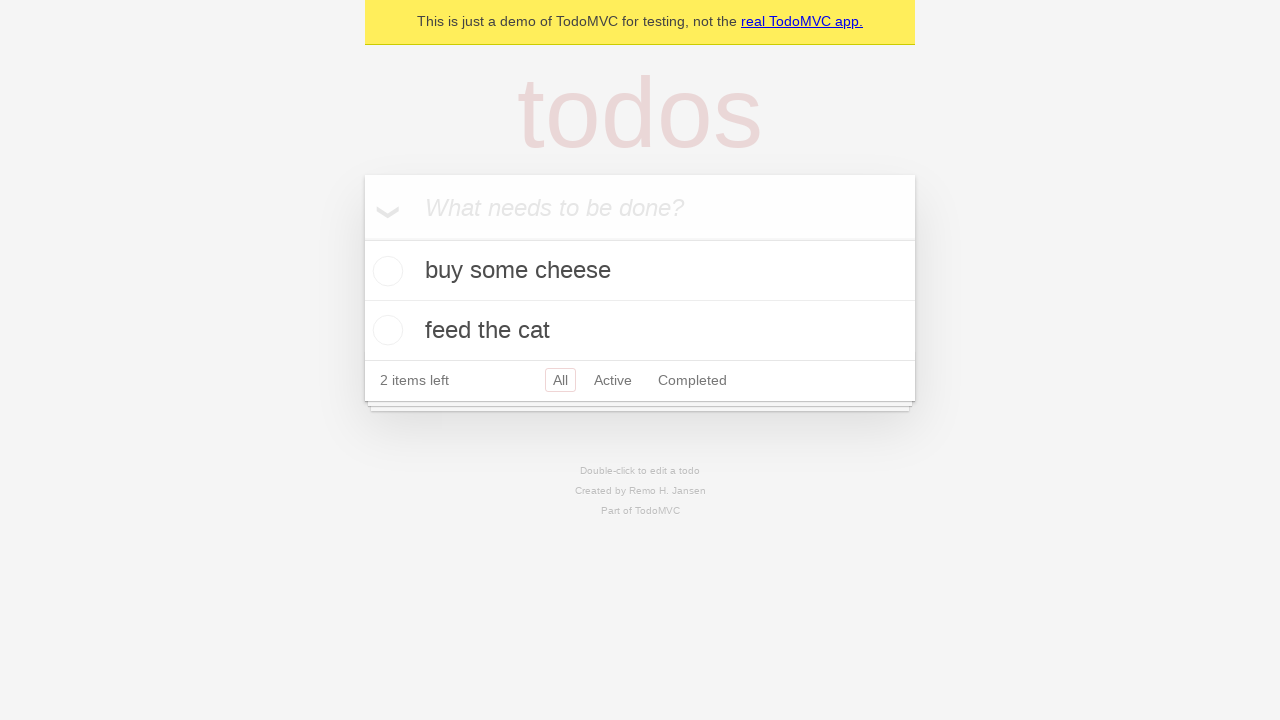

Filled input field with third todo item 'book a doctors appointment' on internal:attr=[placeholder="What needs to be done?"i]
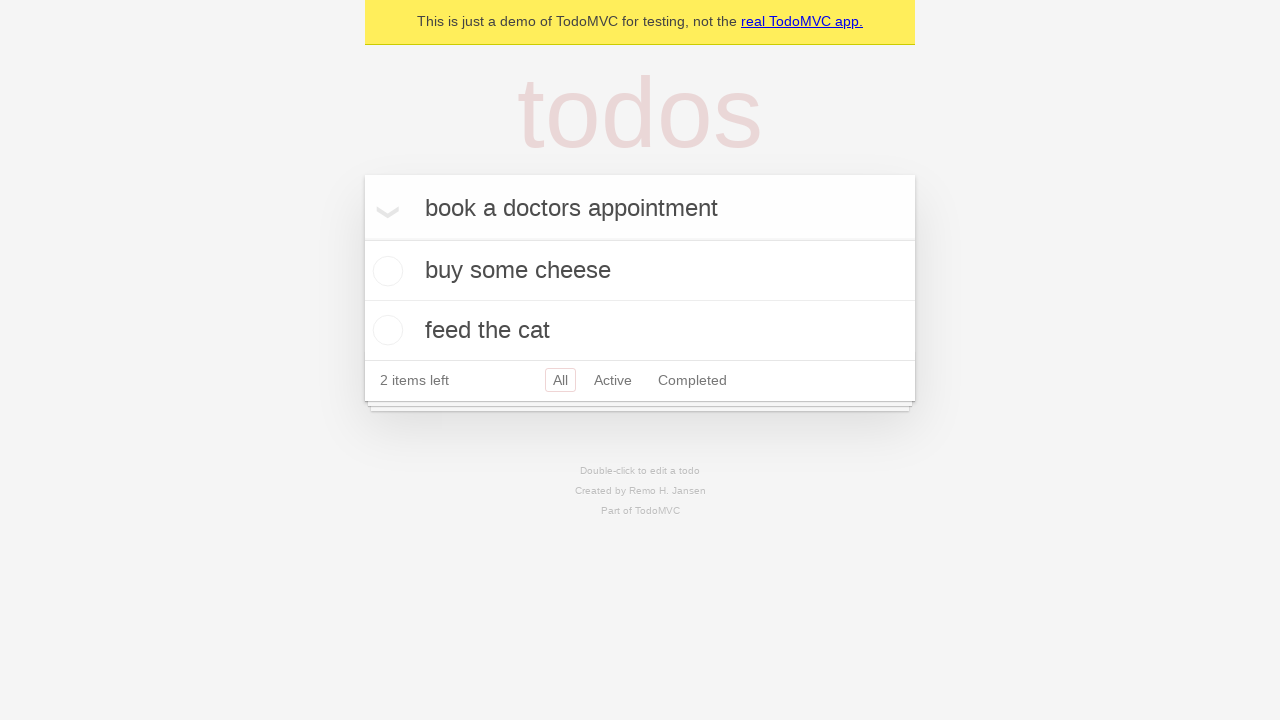

Pressed Enter to add third todo item on internal:attr=[placeholder="What needs to be done?"i]
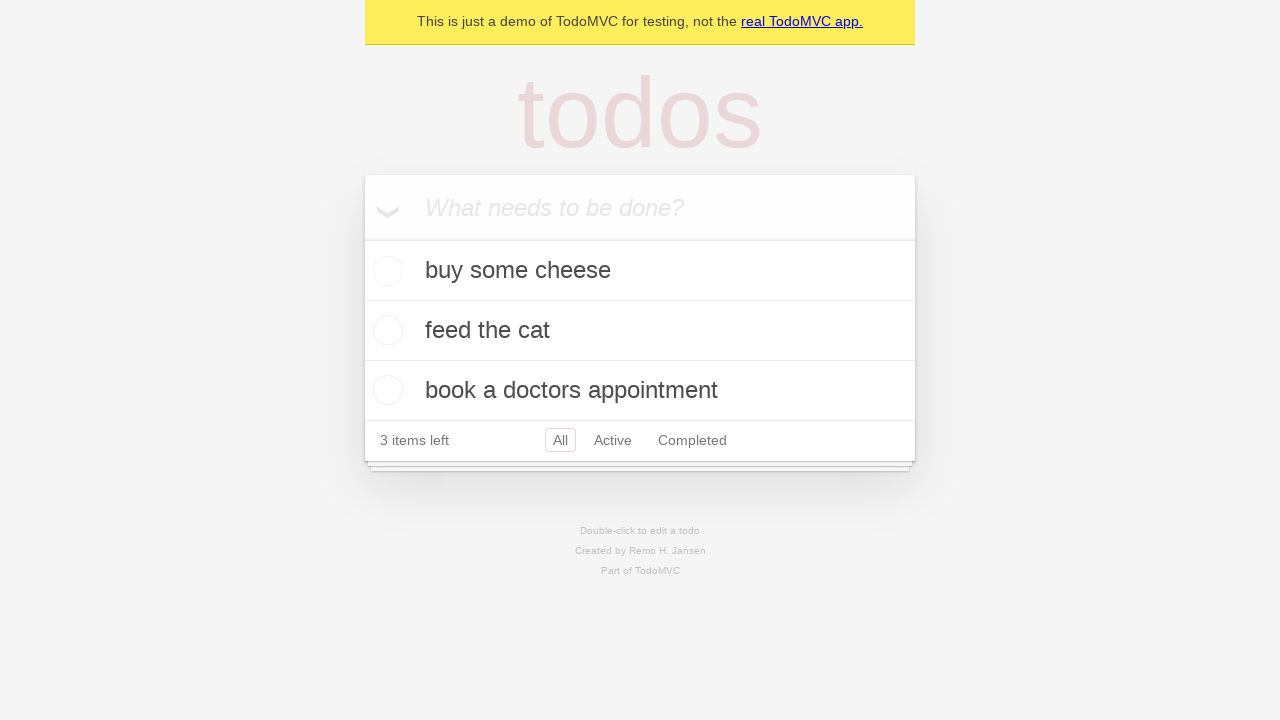

Double-clicked second todo item to enter edit mode at (640, 331) on internal:testid=[data-testid="todo-item"s] >> nth=1
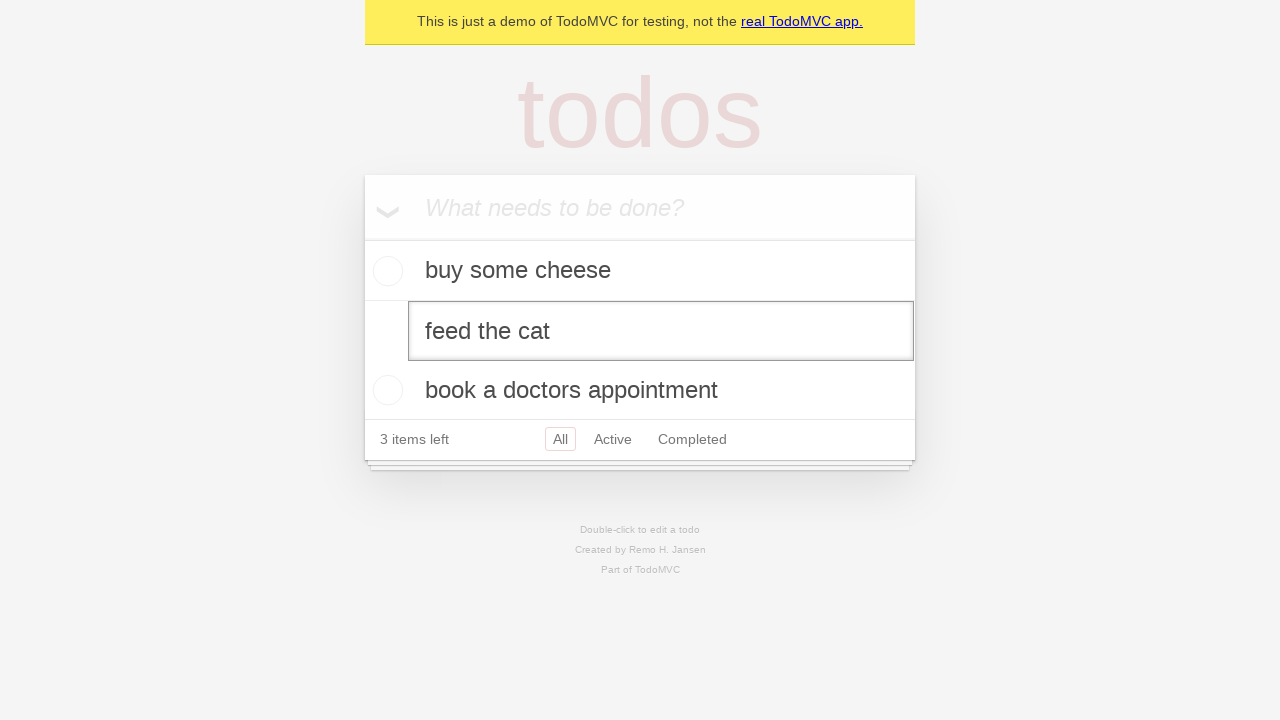

Filled edit textbox with new text 'buy some sausages' on internal:testid=[data-testid="todo-item"s] >> nth=1 >> internal:role=textbox[nam
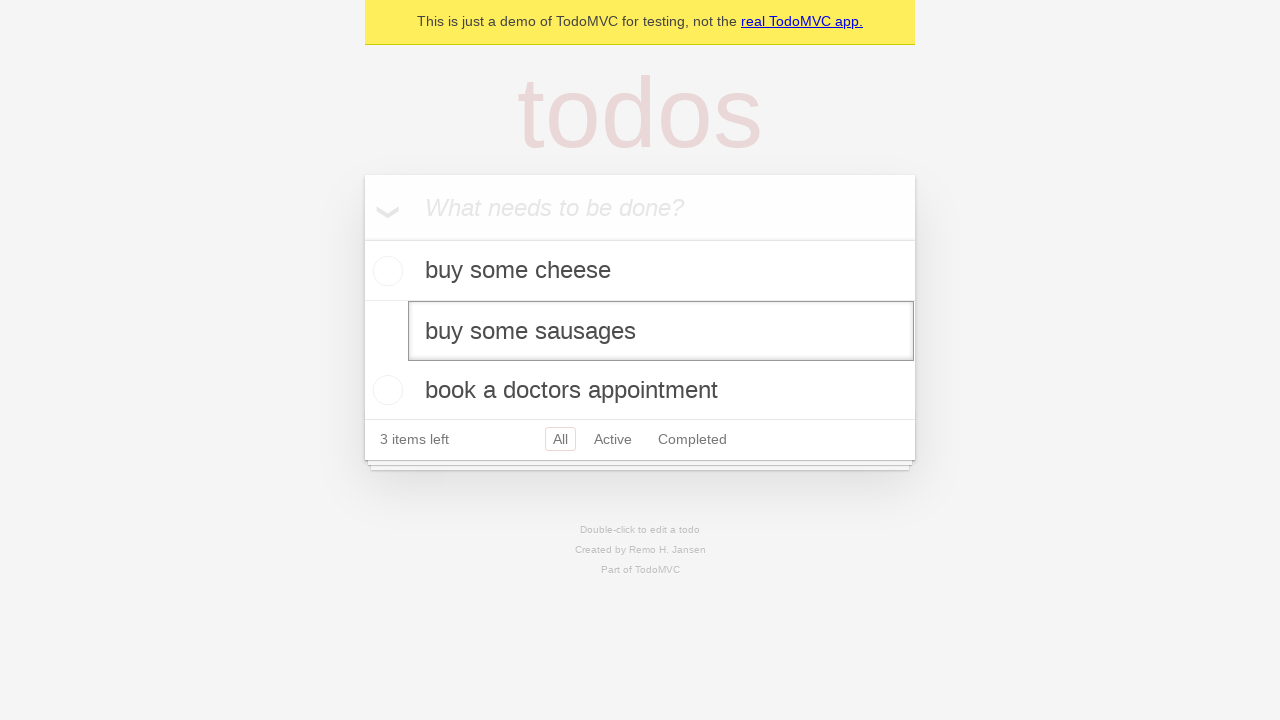

Pressed Enter to submit edited todo item on internal:testid=[data-testid="todo-item"s] >> nth=1 >> internal:role=textbox[nam
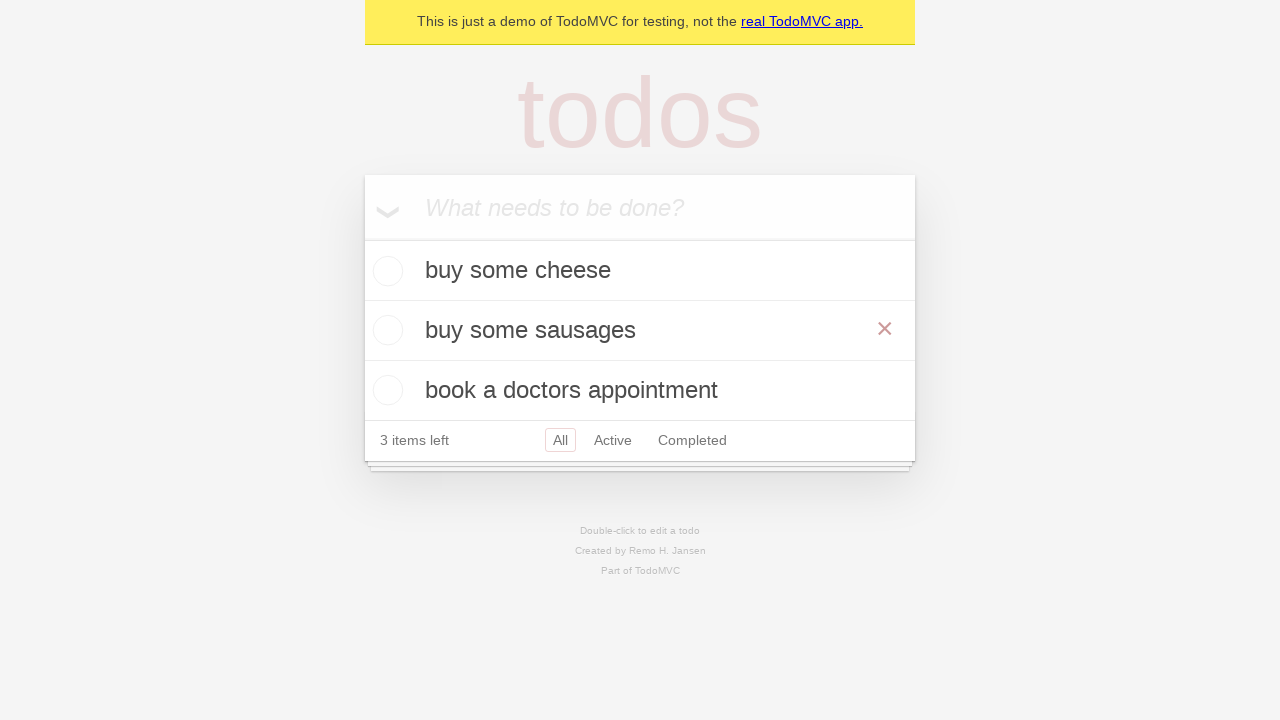

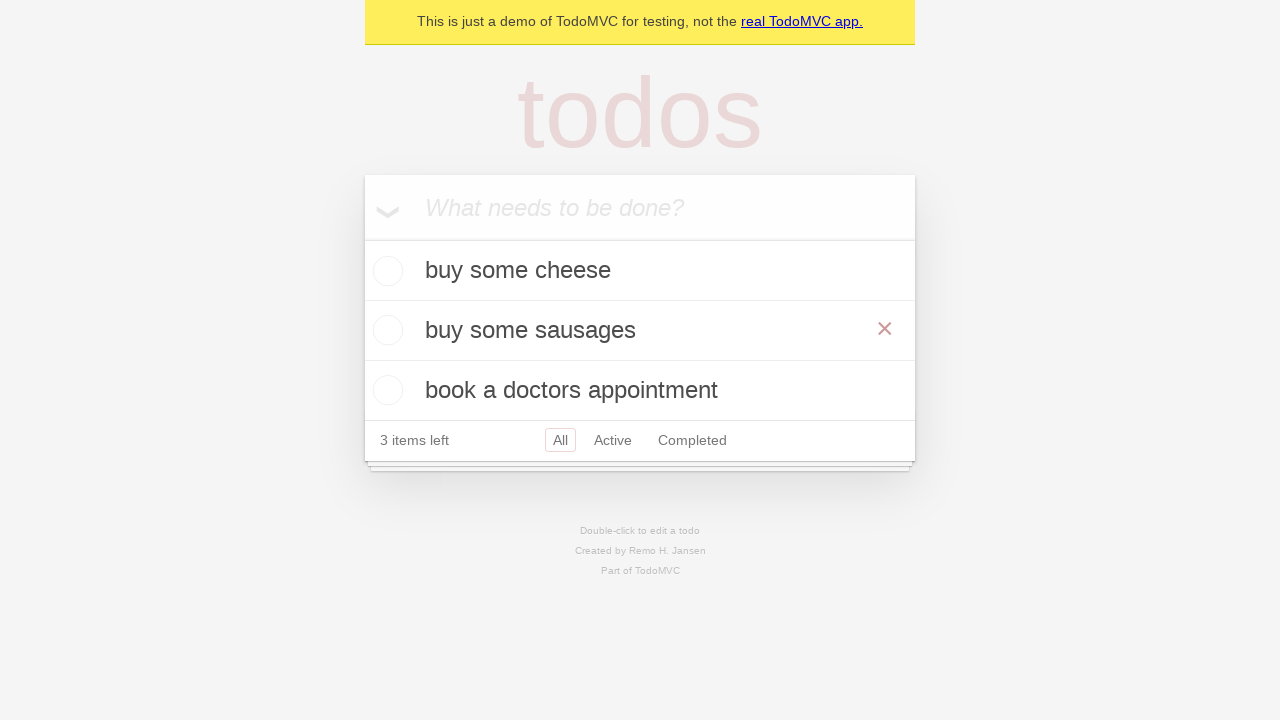